Tests drag and drop functionality using JavaScript-based drag and drop approach, then verifies the columns have swapped positions.

Starting URL: https://the-internet.herokuapp.com/drag_and_drop

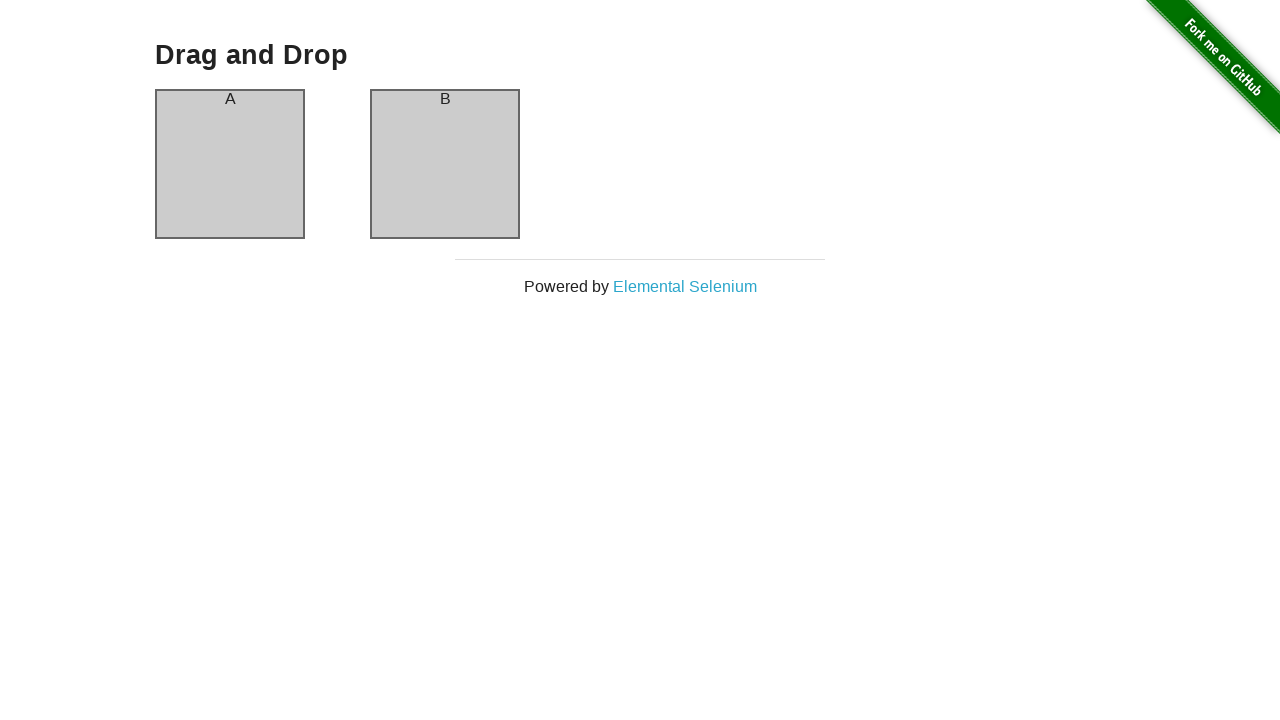

Waited for column A to load
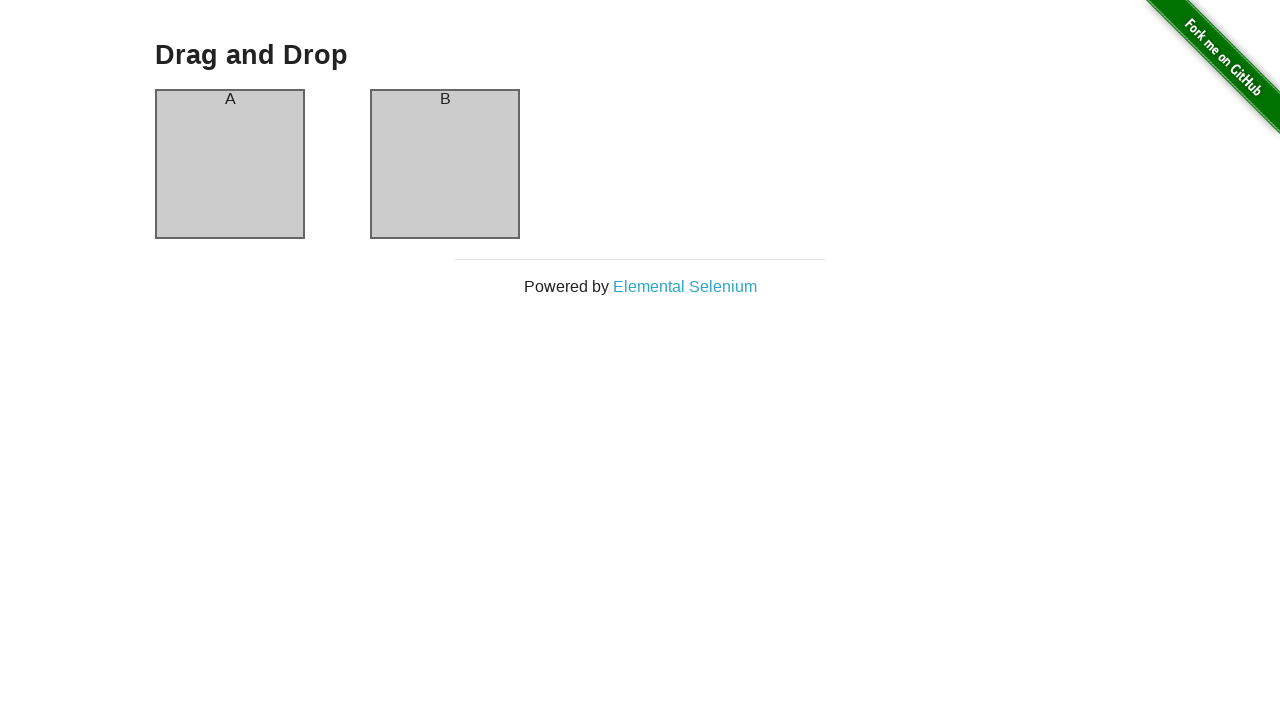

Waited for column B to load
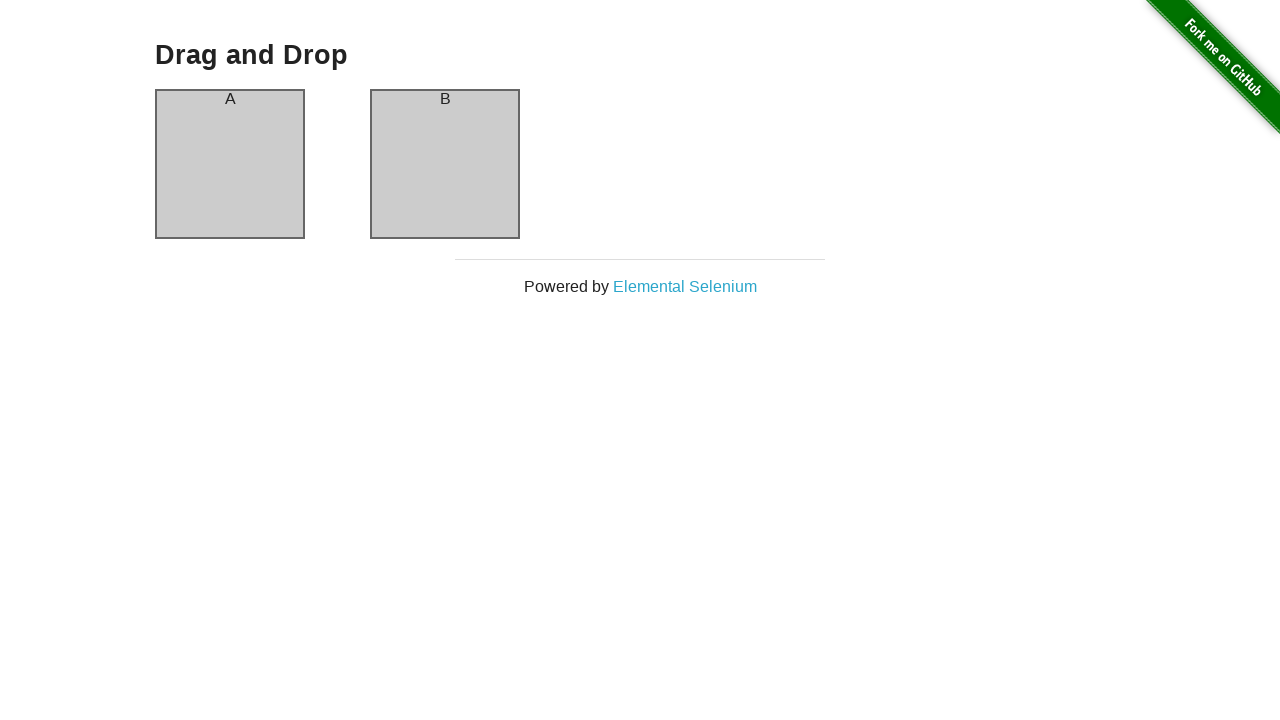

Verified column A header is 'A' in initial state
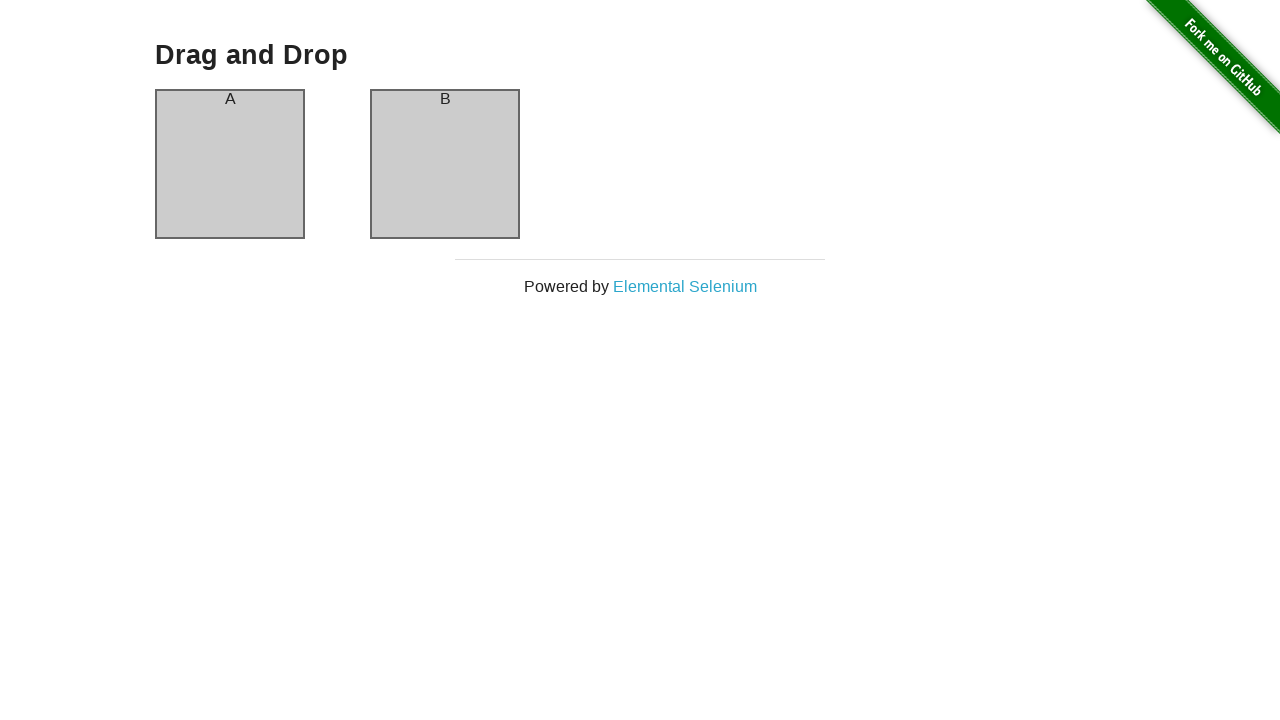

Verified column B header is 'B' in initial state
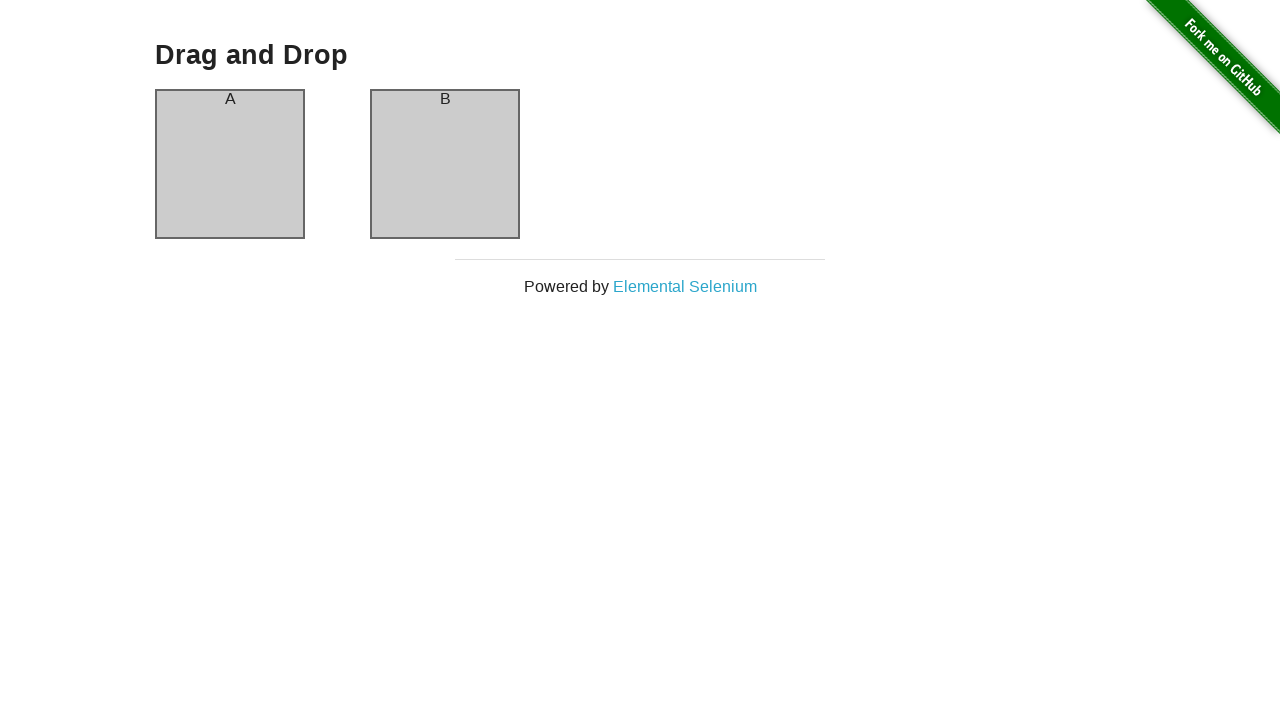

Executed JavaScript-based drag and drop, dragging column B onto column A
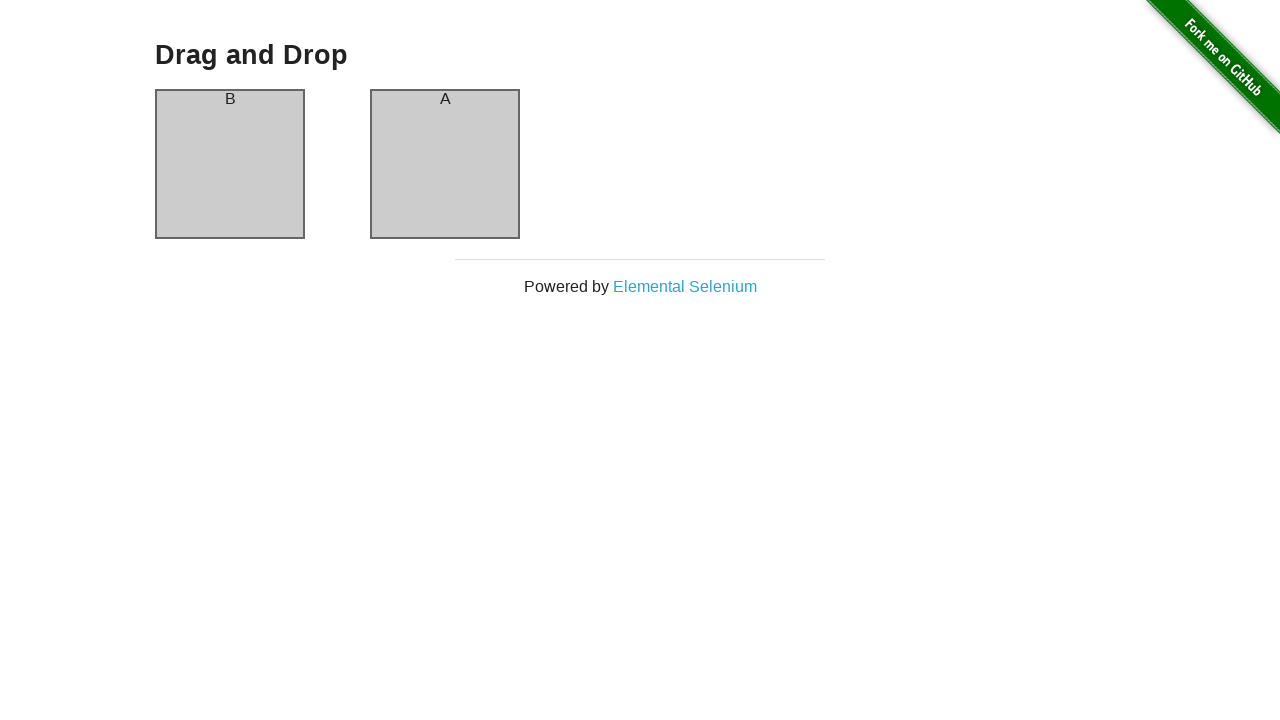

Waited for DOM to update after drag and drop
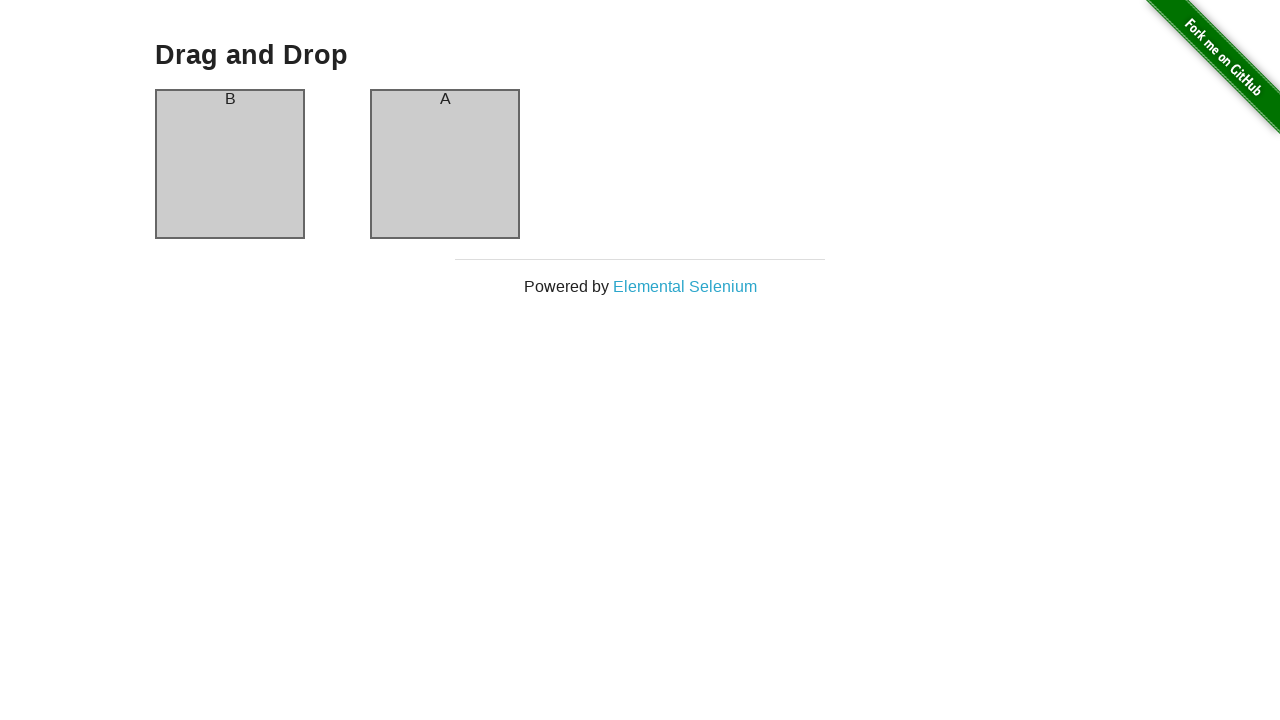

Verified column A header is now 'B' after swap
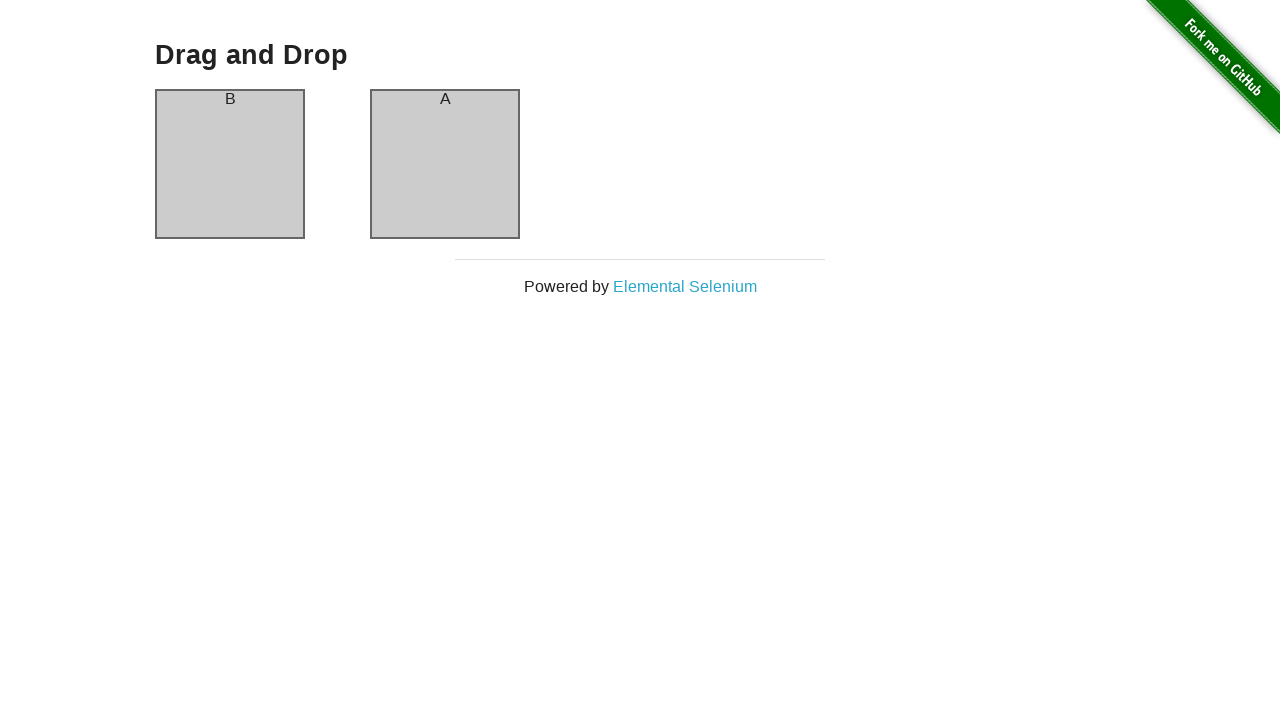

Verified column B header is now 'A' after swap - columns have successfully swapped positions
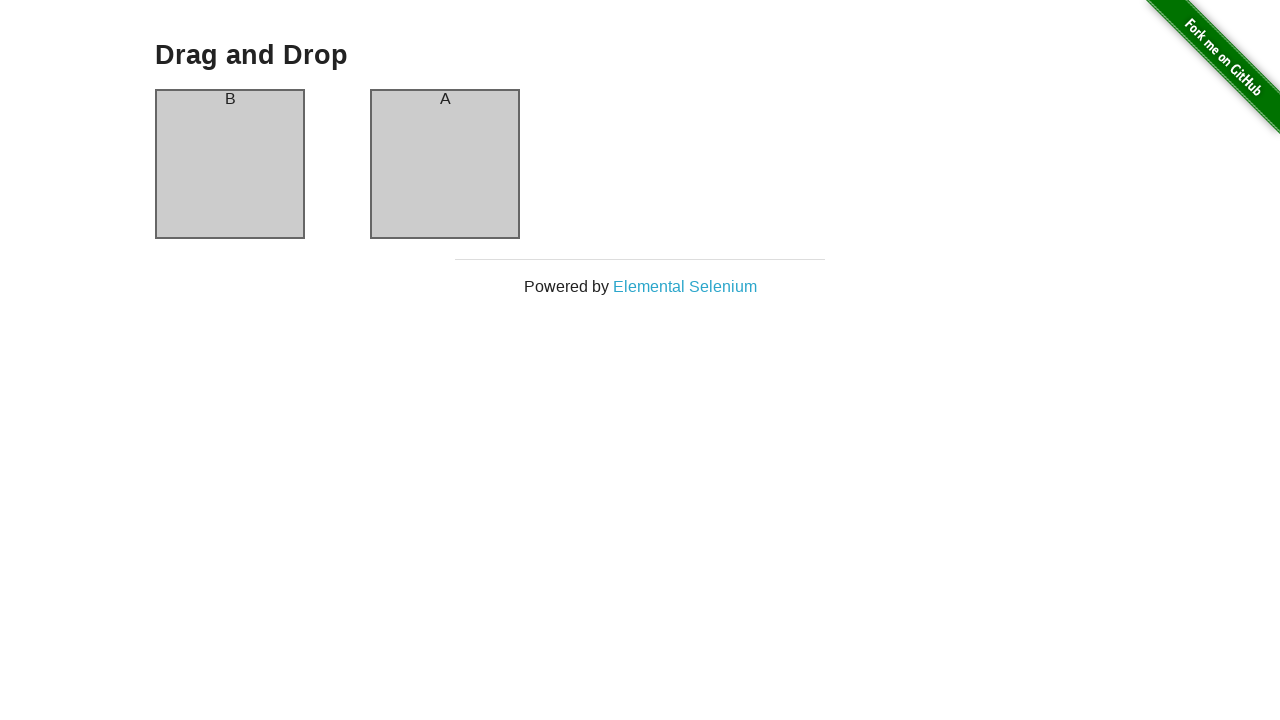

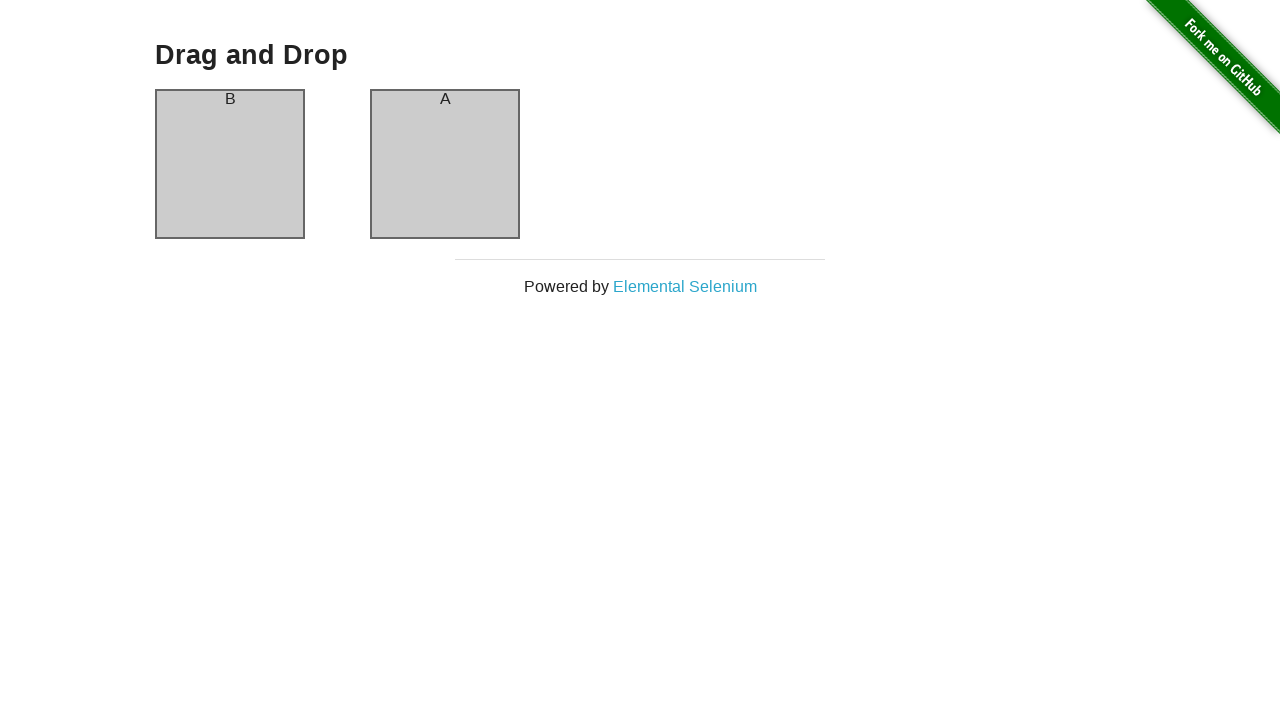